Tests hover functionality by hovering over an avatar image and verifying that additional user information caption appears.

Starting URL: http://the-internet.herokuapp.com/hovers

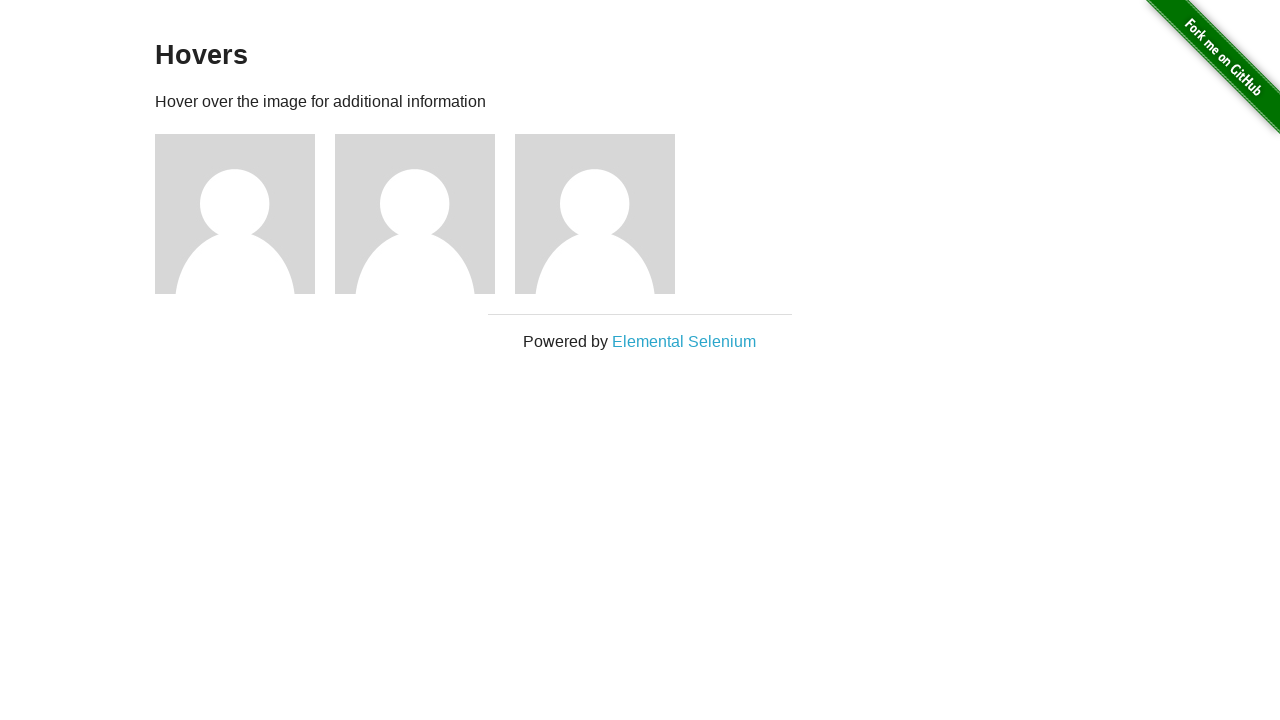

Navigated to hovers page
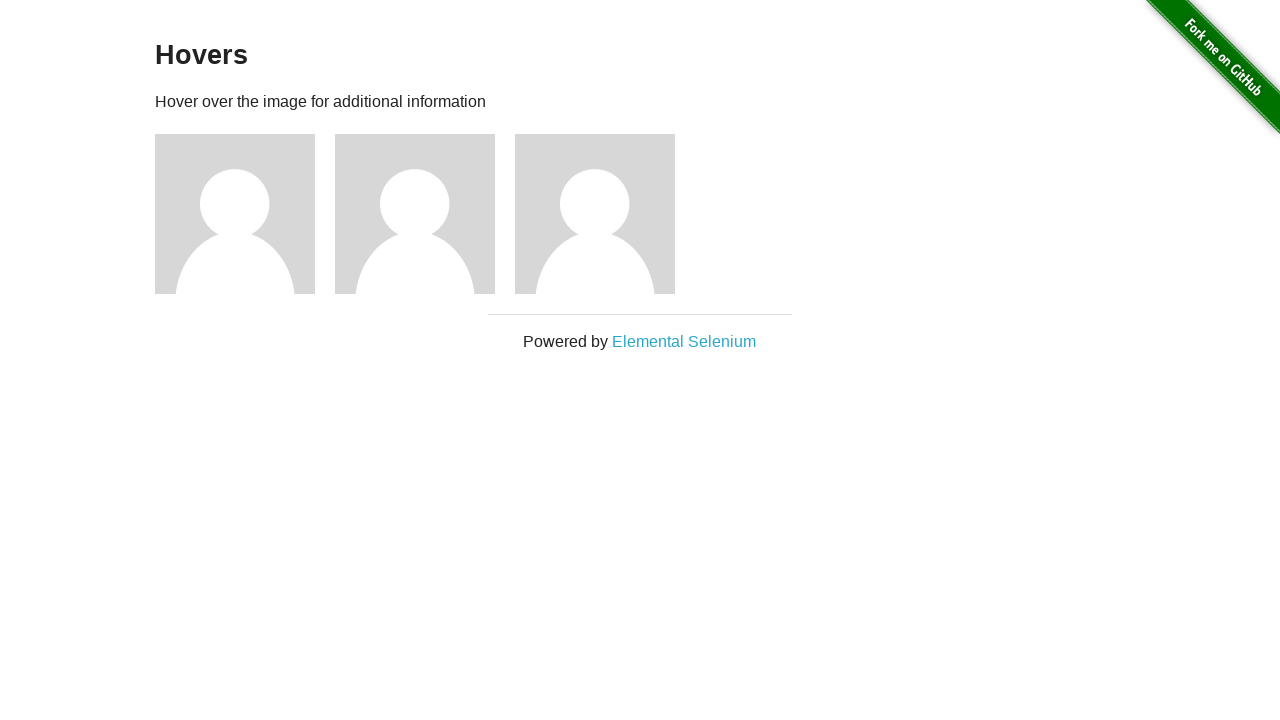

Located first avatar figure element
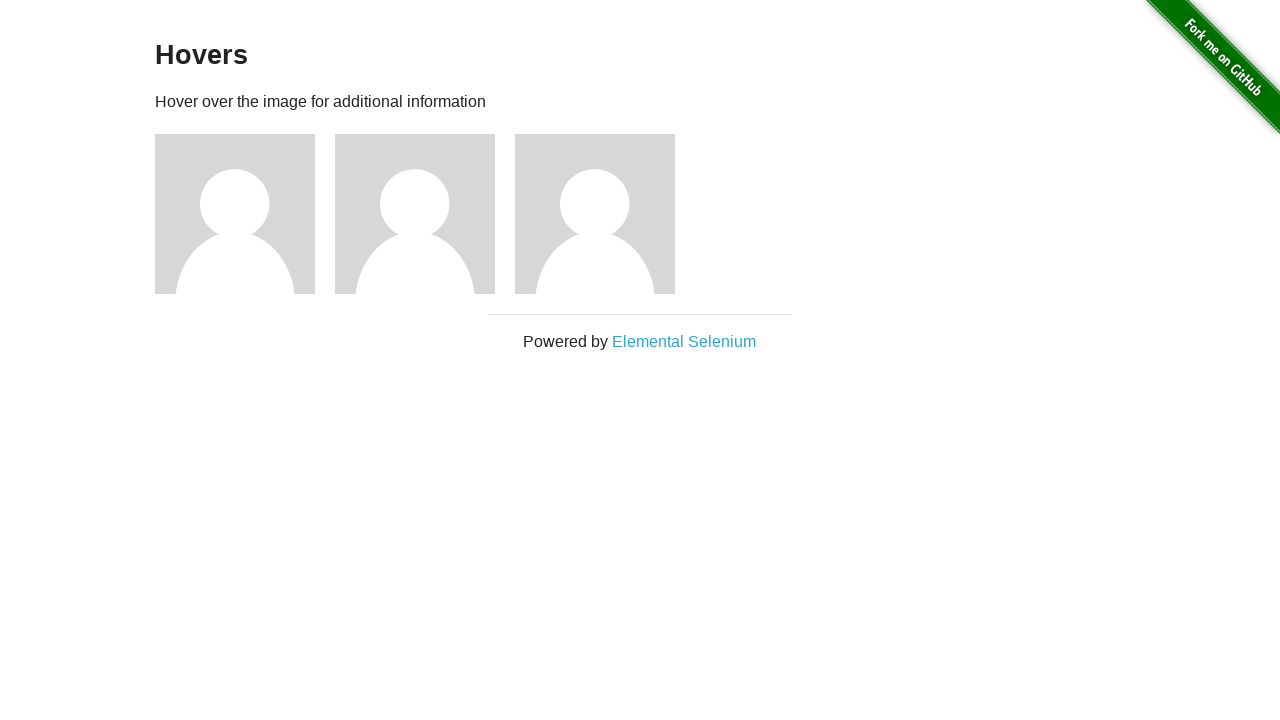

Hovered over avatar image at (245, 214) on .figure >> nth=0
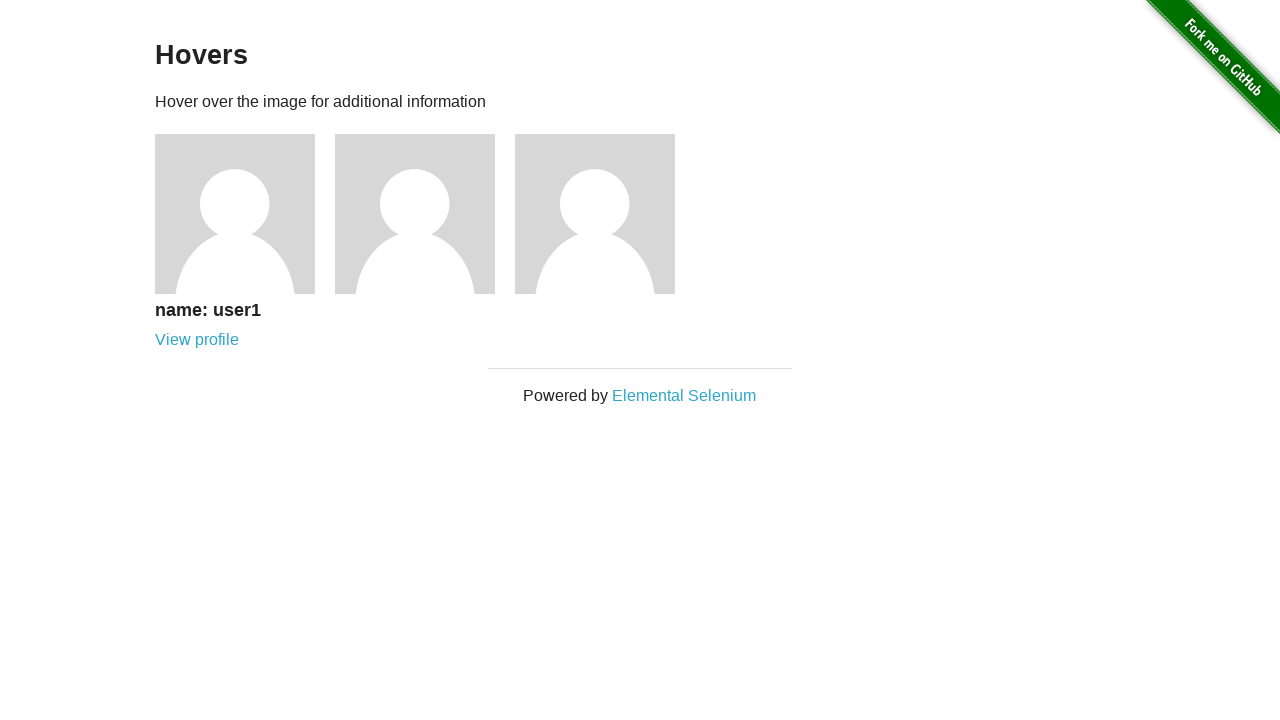

Located caption element
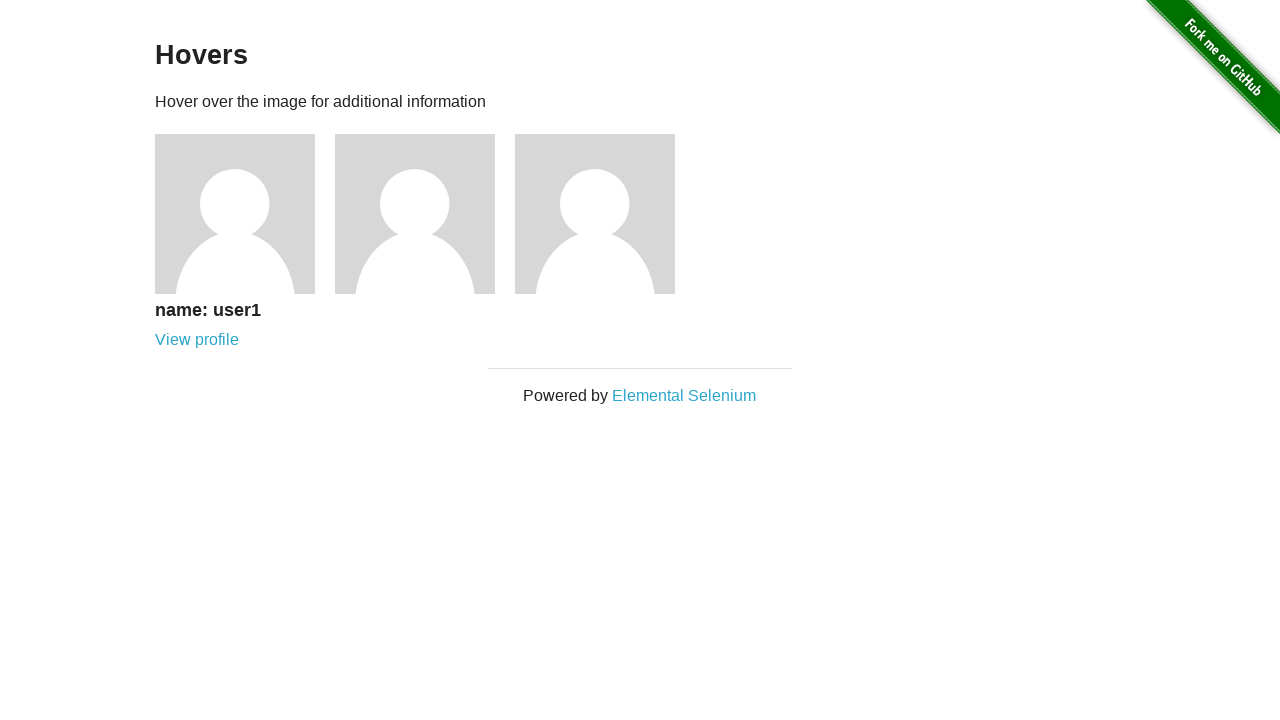

Verified that caption is visible after hover
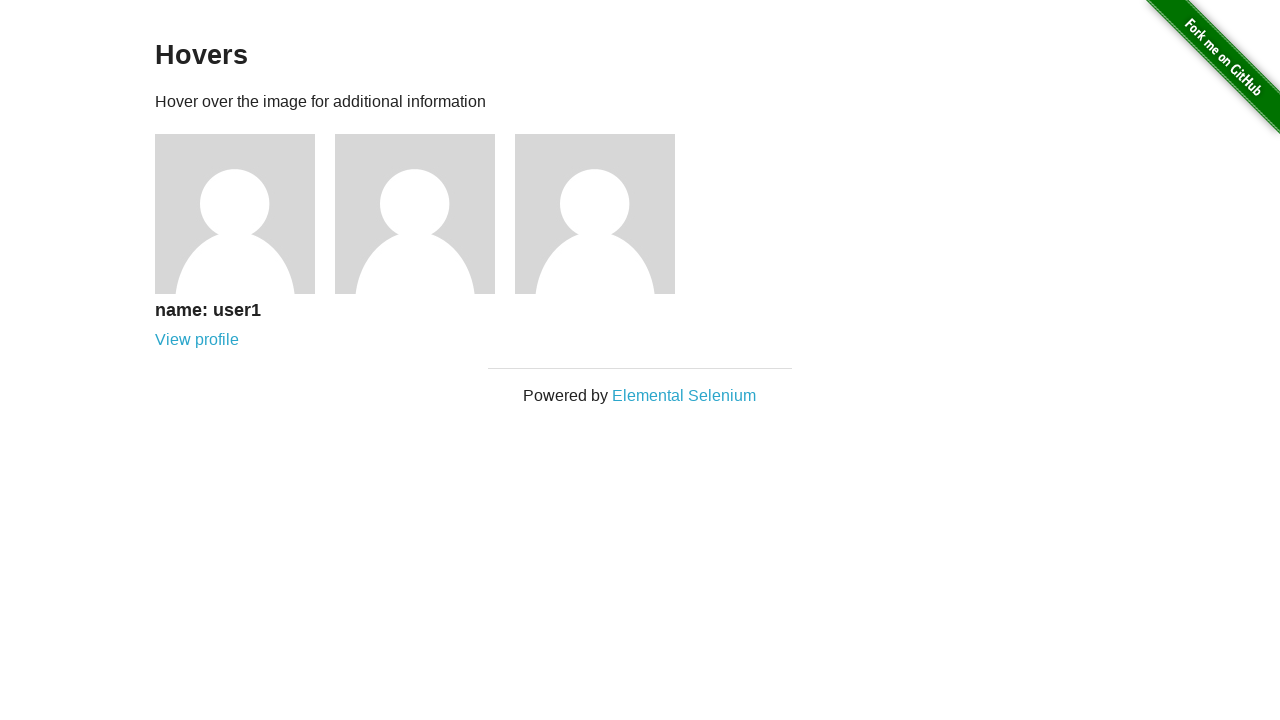

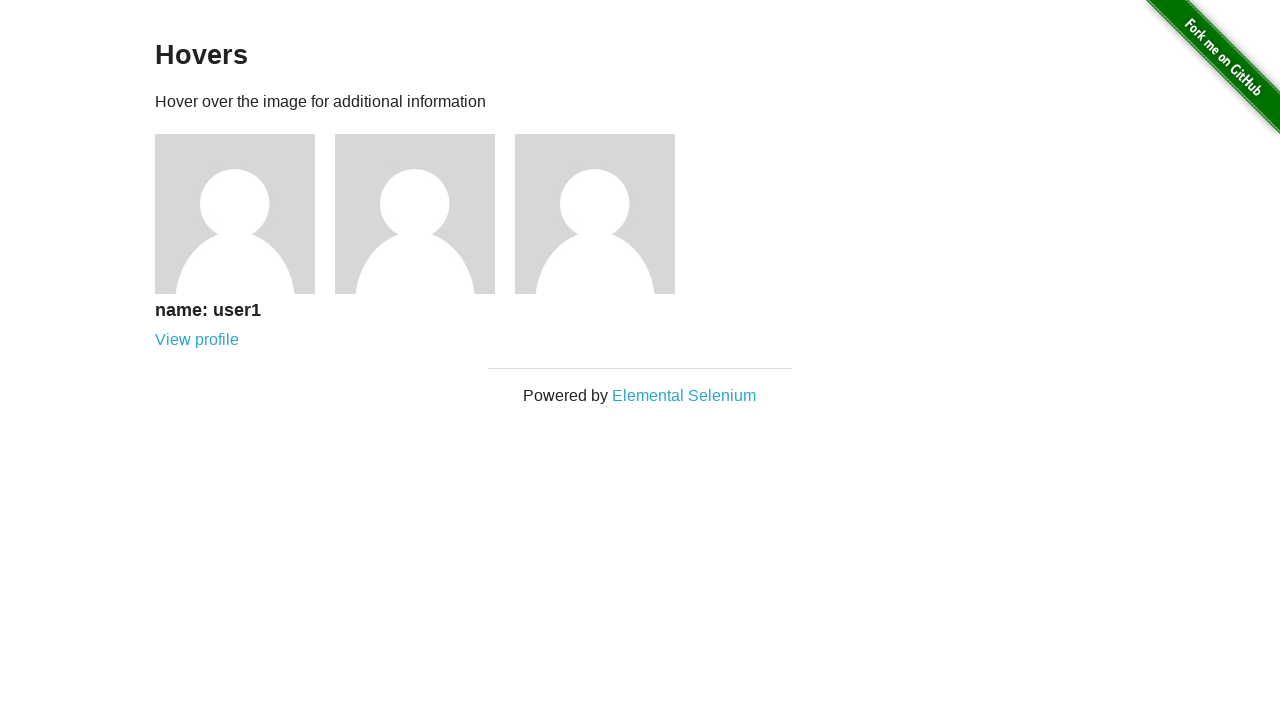